Tests page scrolling functionality by scrolling down to a "CYDEO" link at the bottom of a large page, then scrolling back up to the "Home" link at the top using JavaScript scroll methods.

Starting URL: https://practice.cydeo.com/large

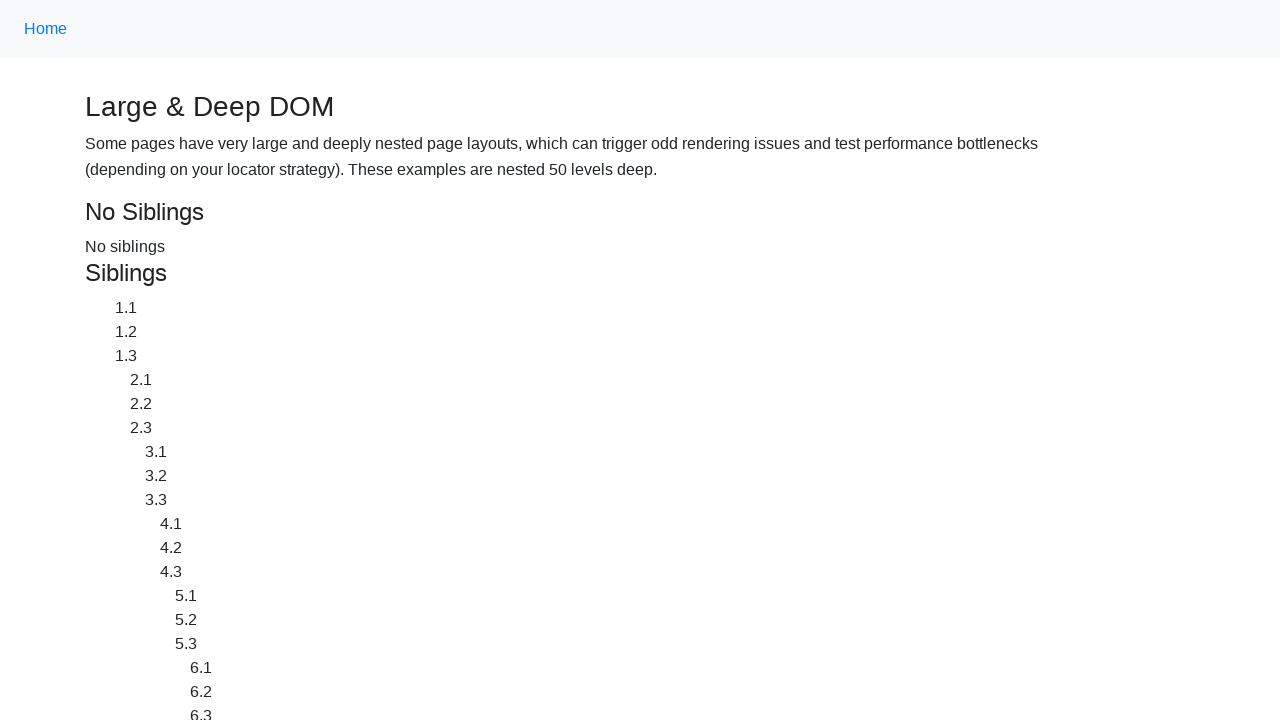

Located CYDEO link at the bottom of the page
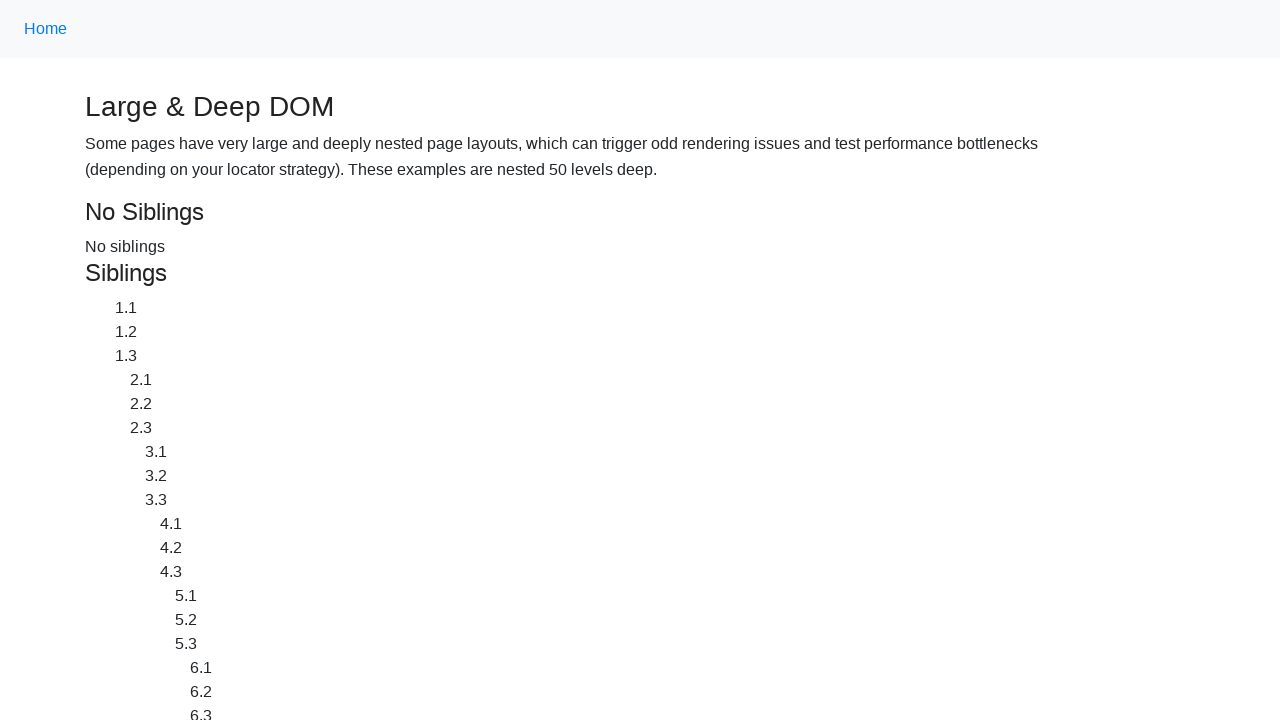

Located Home link at the top of the page
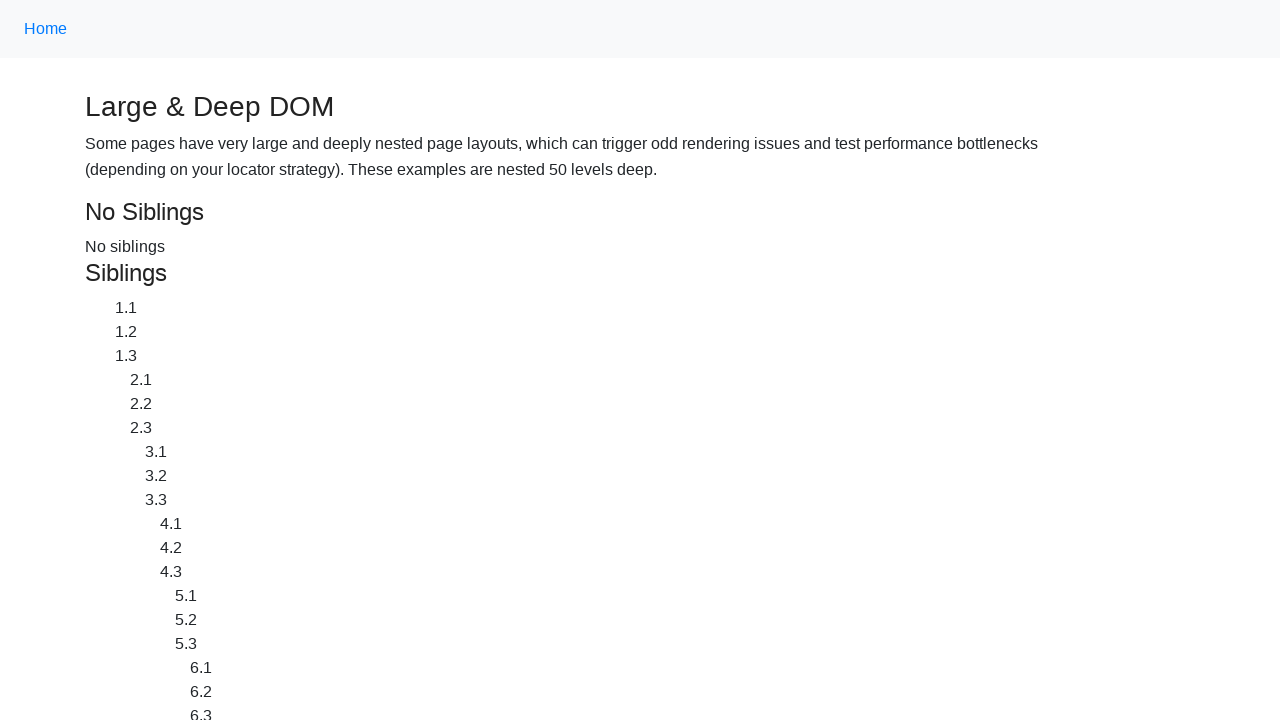

Scrolled down to CYDEO link at bottom of page
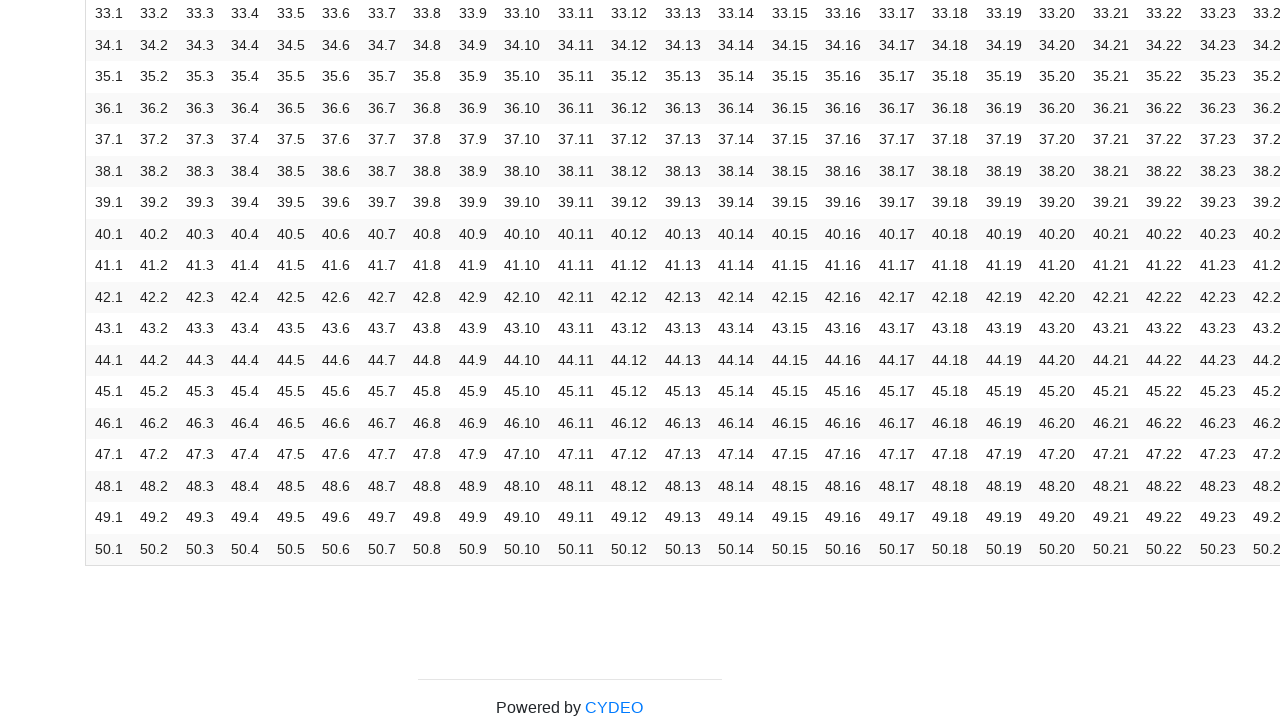

Scrolled up to Home link at top of page
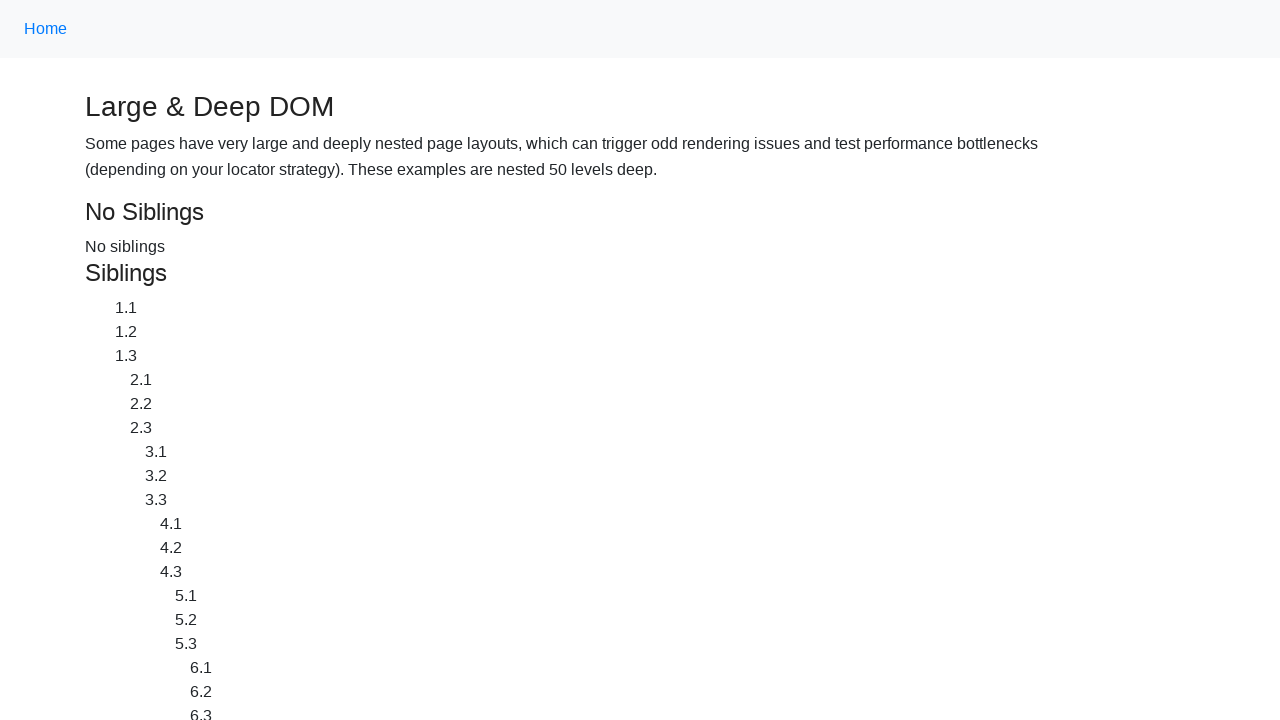

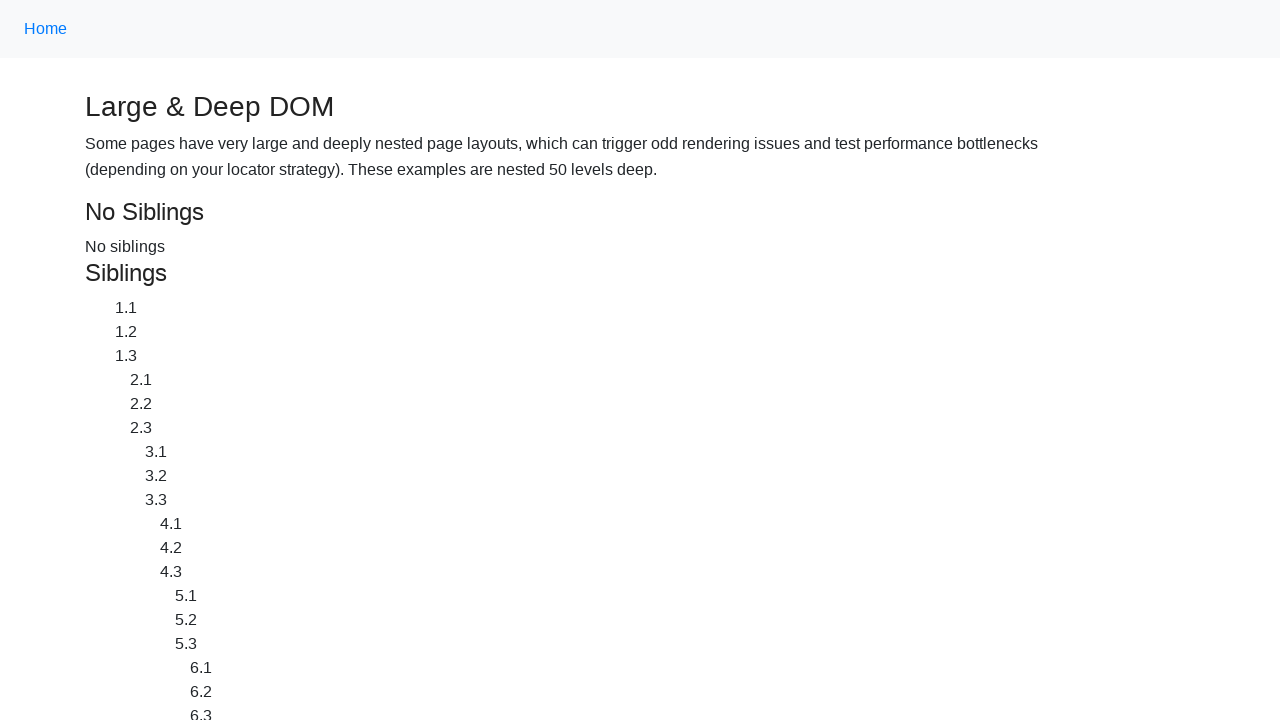